Tests adding a new todo item by clicking the add button, selecting "Create new list" from dropdown, filling in a category name and task name, then submitting the form.

Starting URL: http://qa-assignment.oblakogroup.ru/board/vlad_makarov#

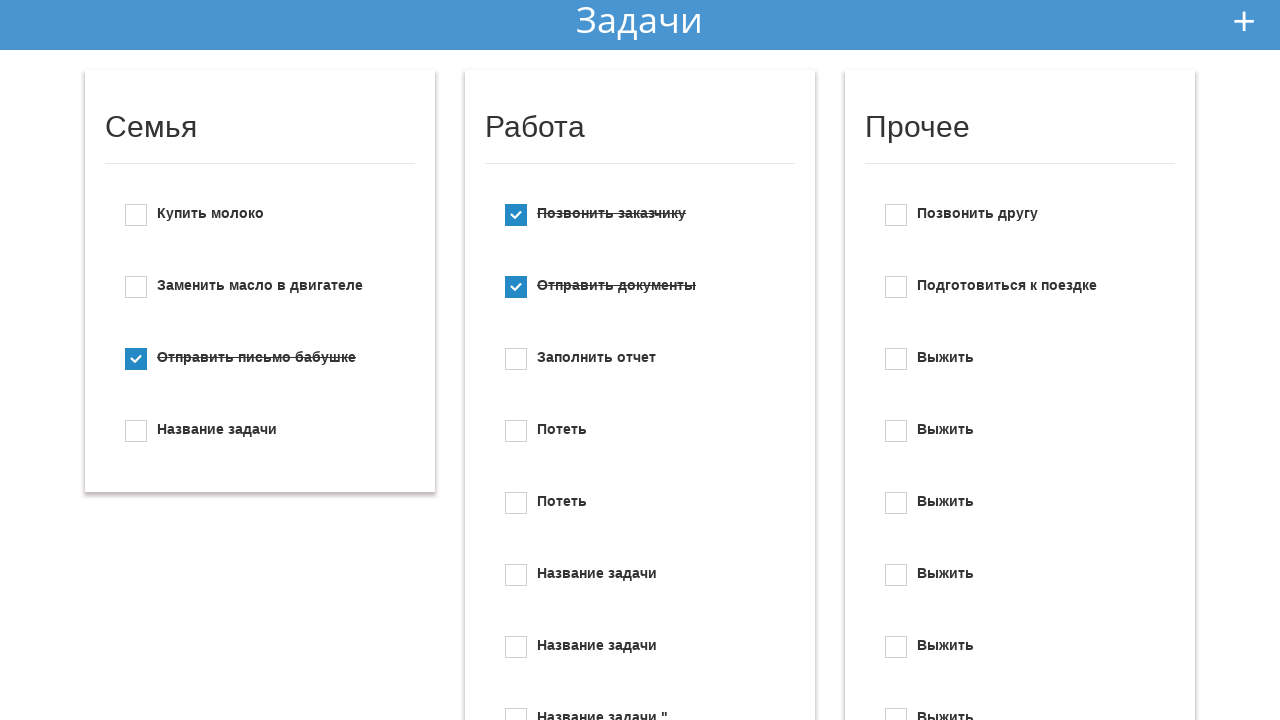

Clicked the add new todo button at (1244, 21) on #add_new_todo
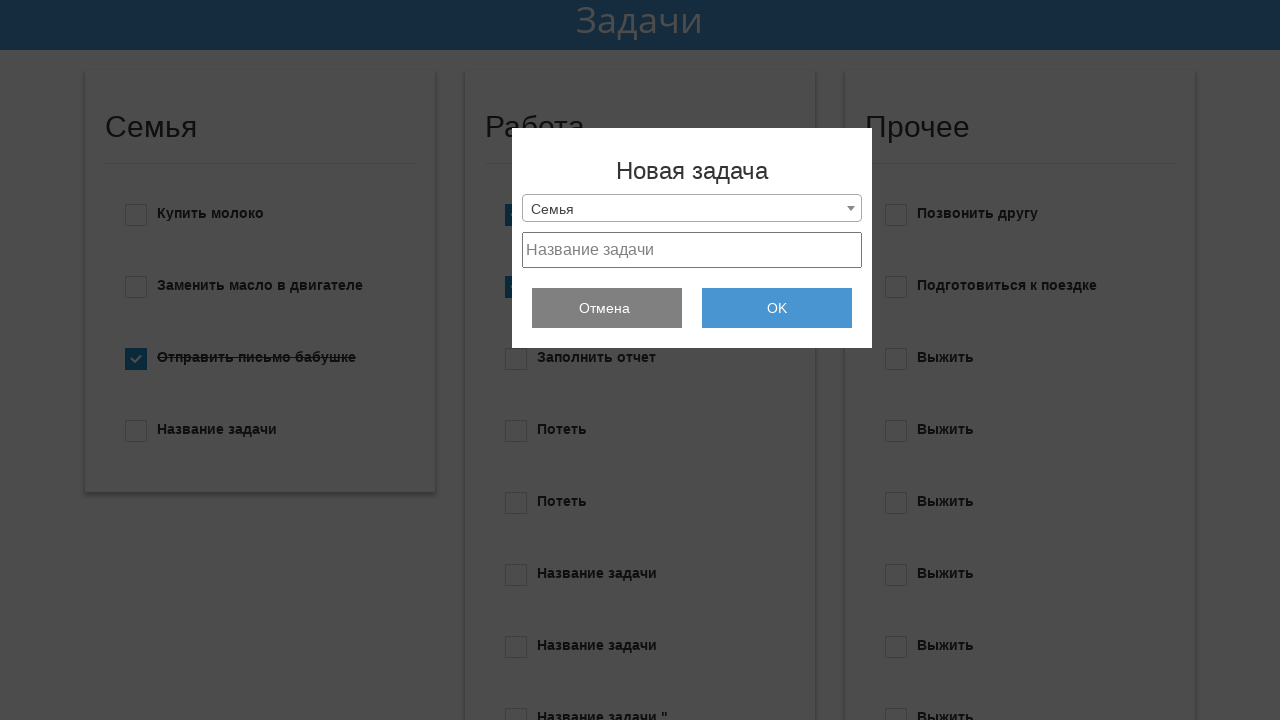

Selected 'Create new list' from category dropdown on #select_category
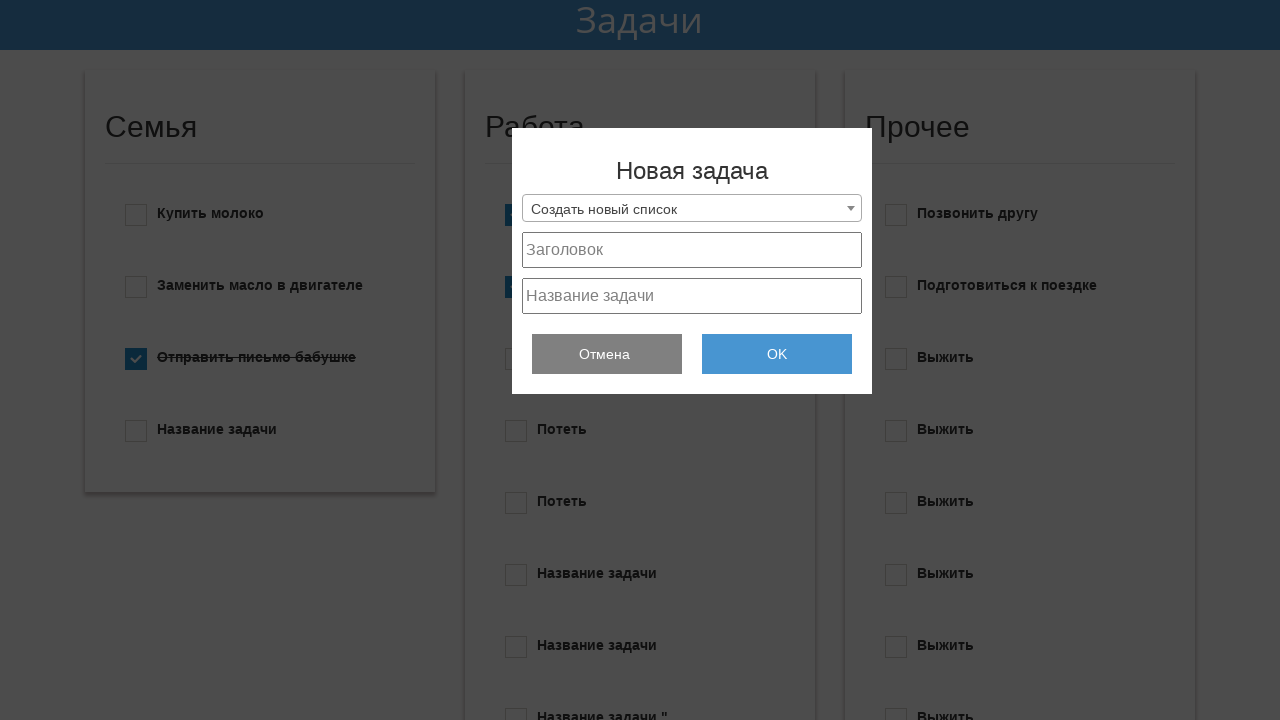

Cleared the category name field on #project_title
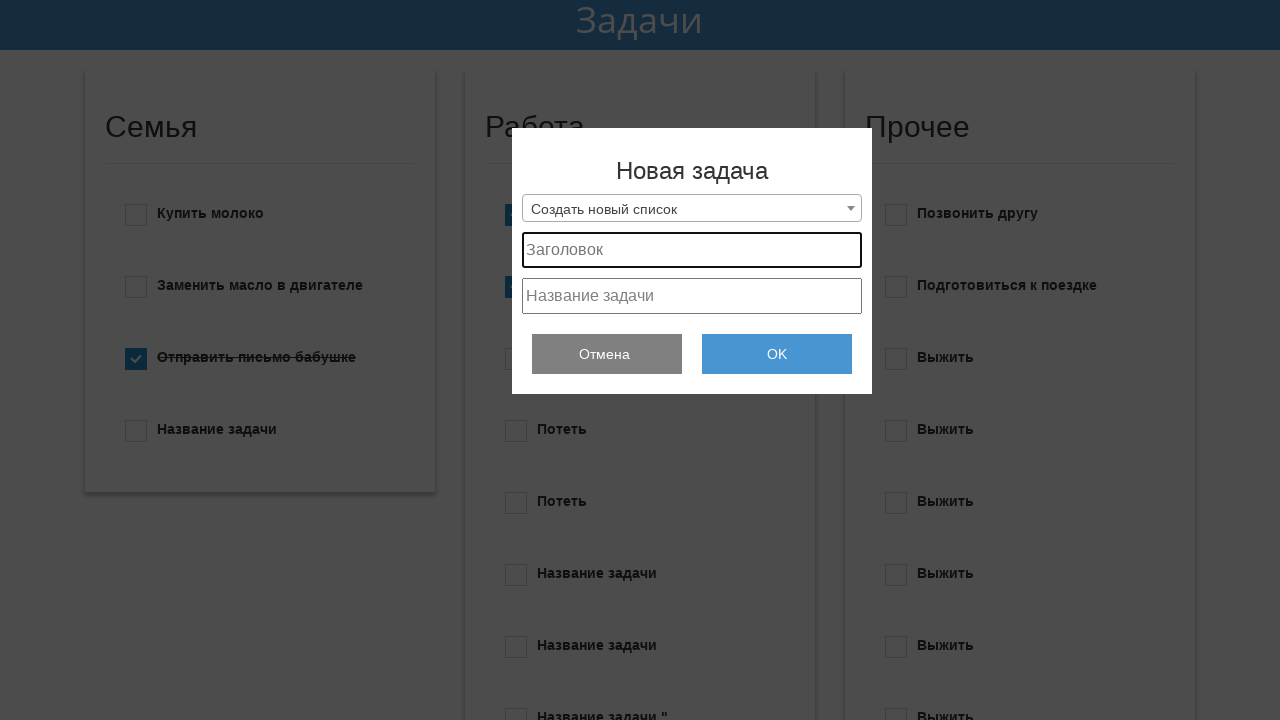

Filled category name field with 'Test Category 2024' on #project_title
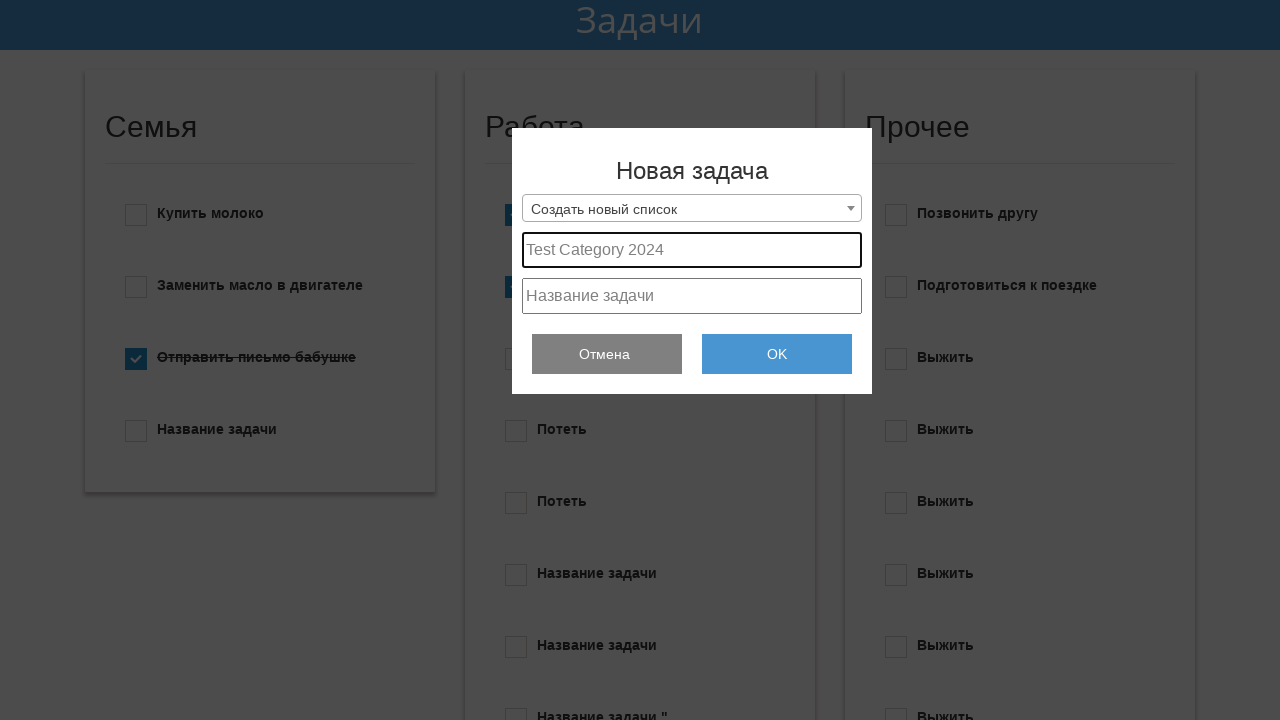

Cleared the task name field on #project_text
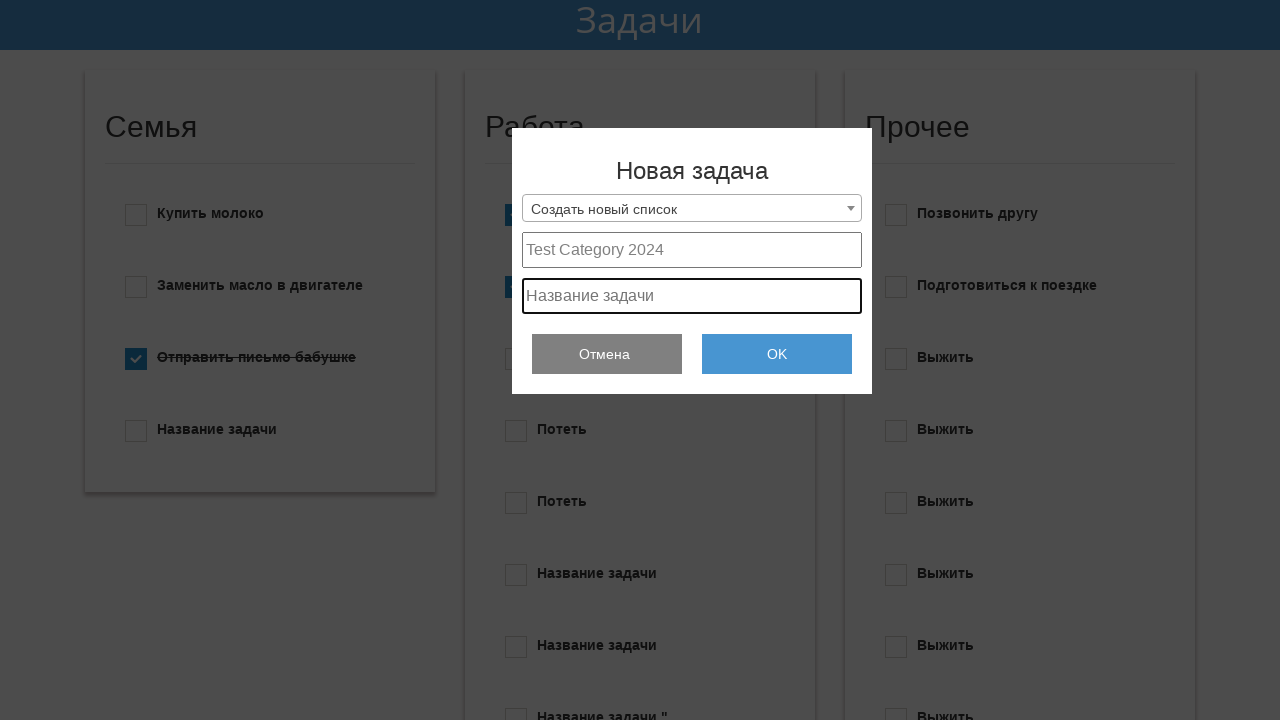

Filled task name field with 'Complete automated testing setup' on #project_text
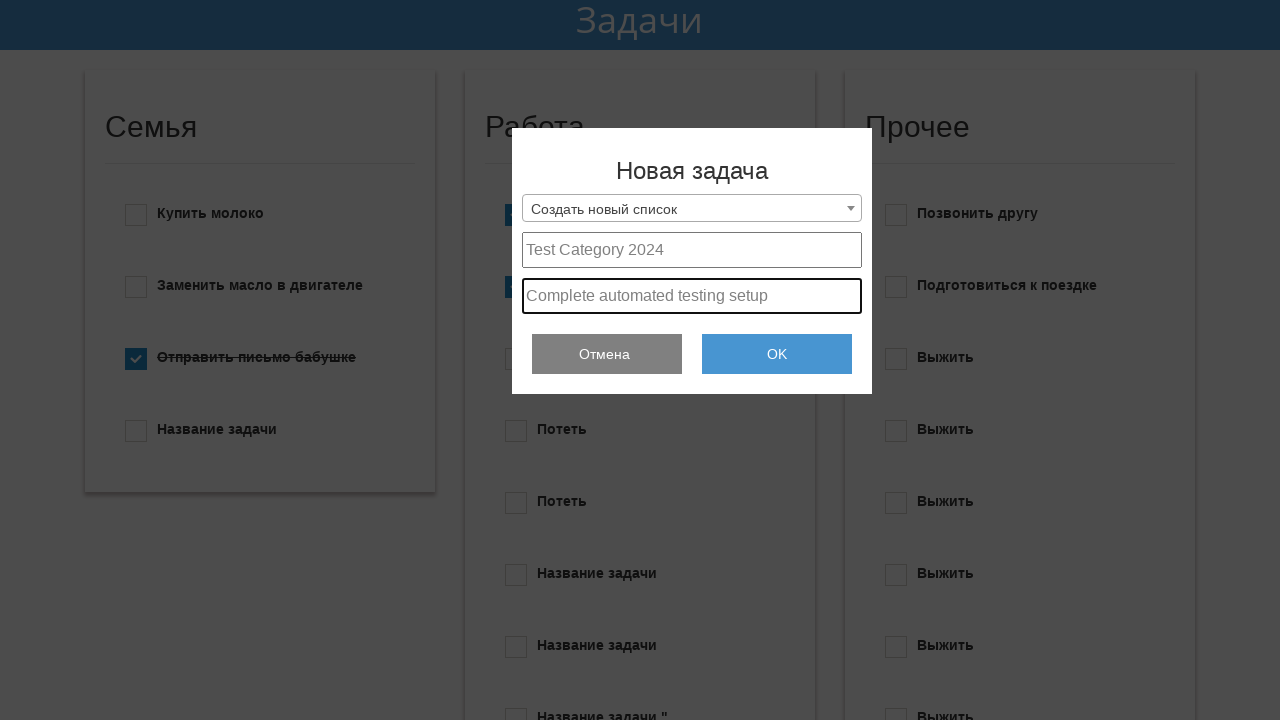

Clicked submit button to add the todo at (777, 354) on #submit_add_todo
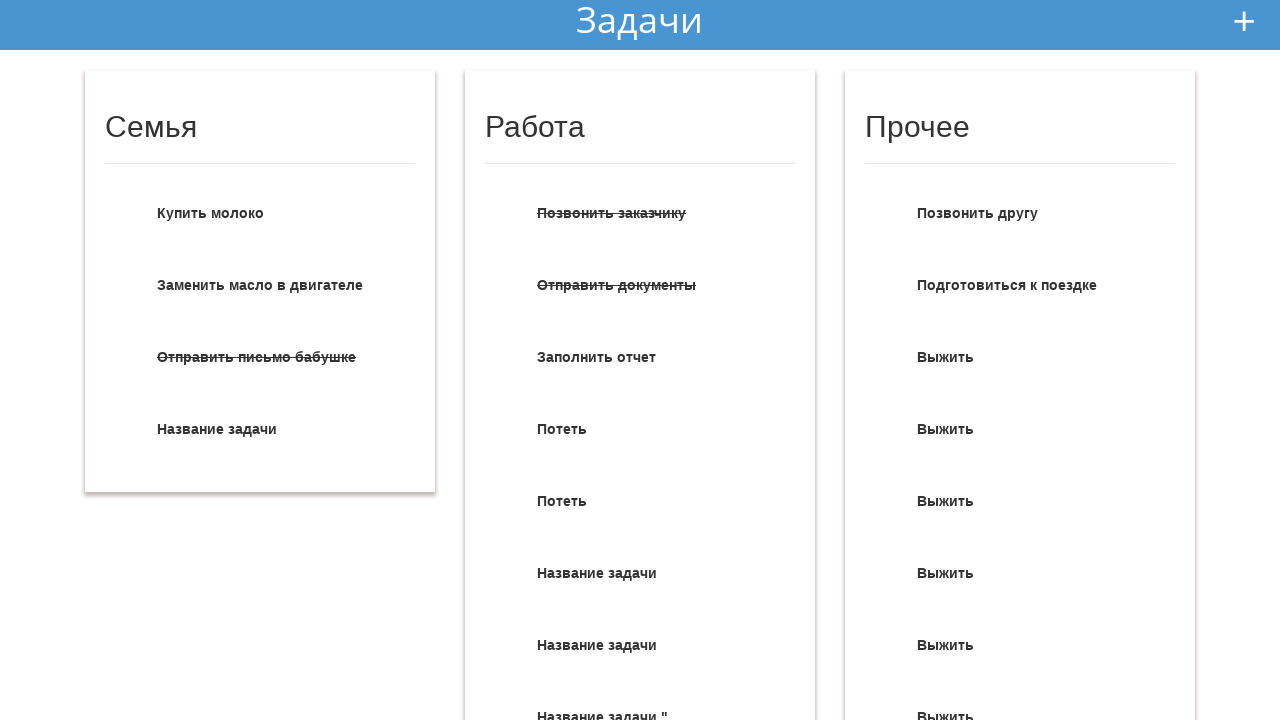

Waited for todo creation to complete
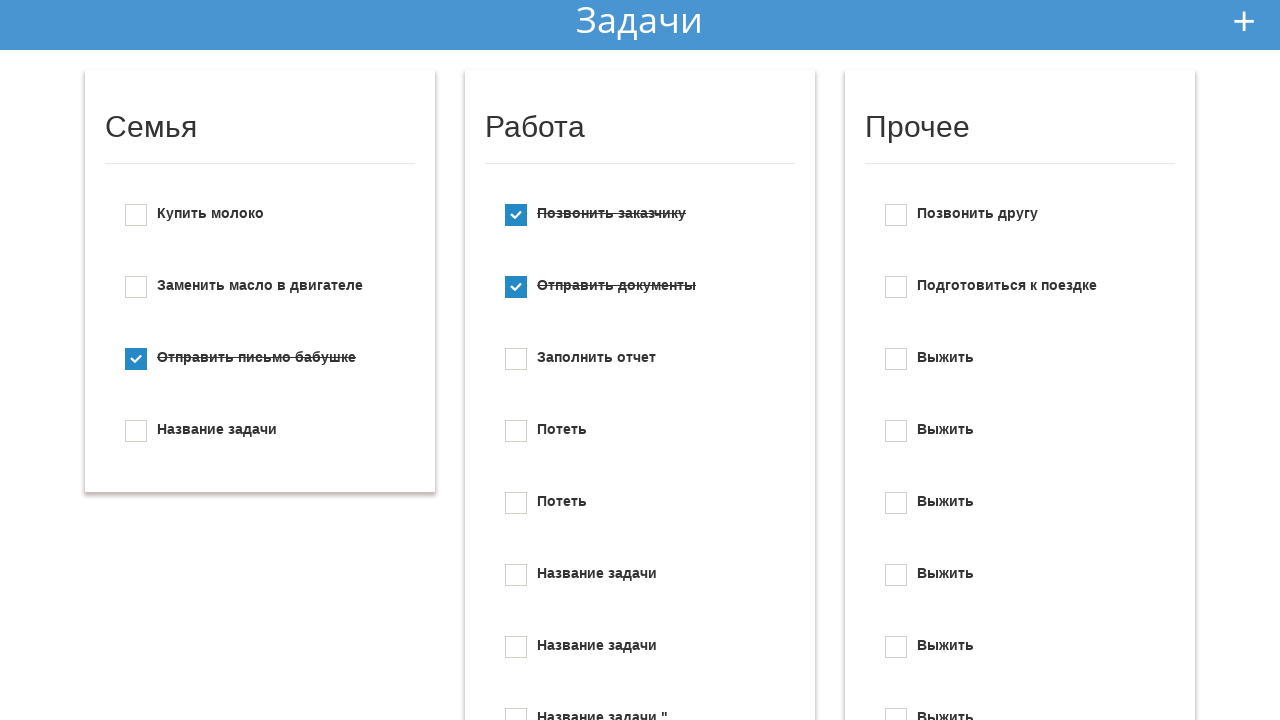

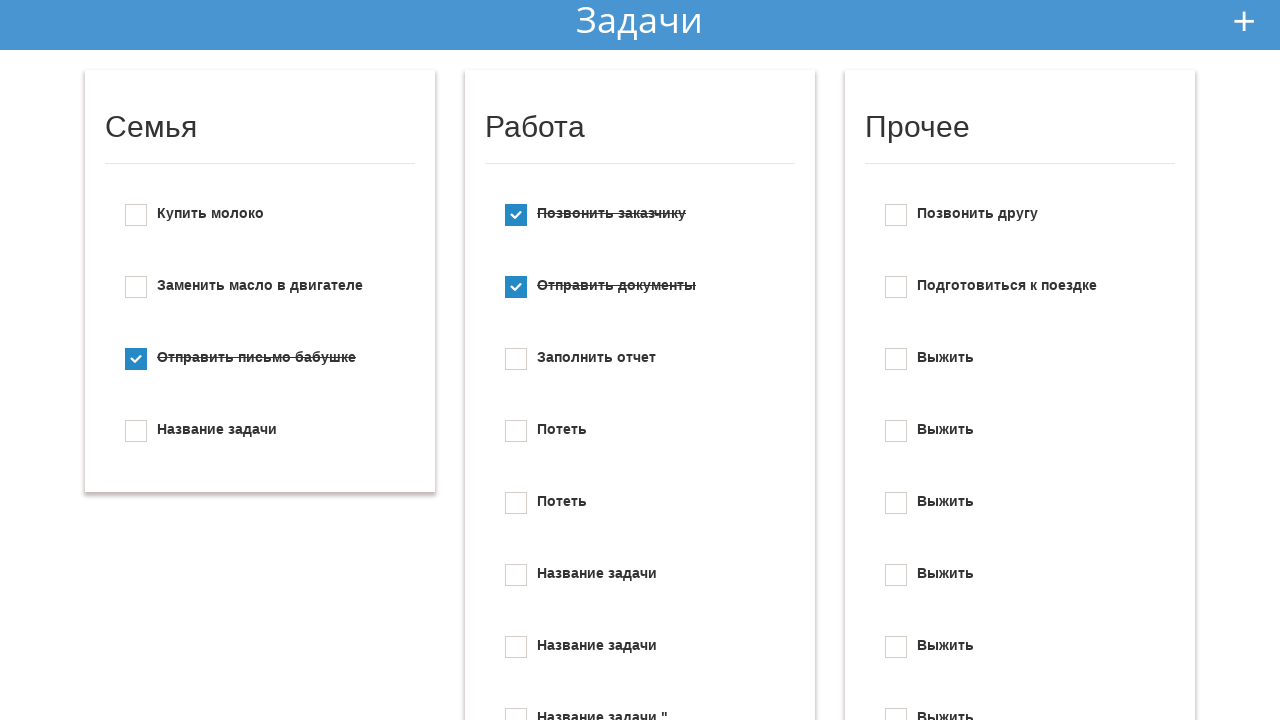